Tests dropdown selection functionality by selecting options using different methods

Starting URL: https://testautomationpractice.blogspot.com/

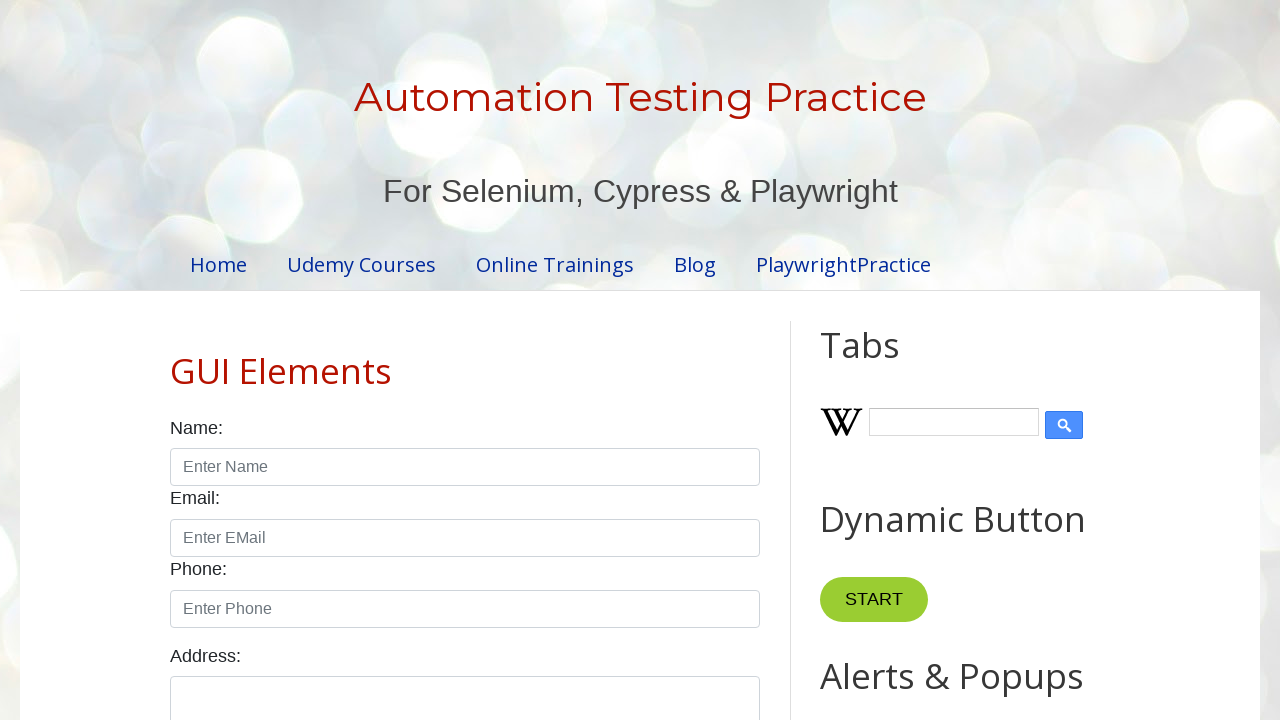

Navigated to test automation practice website
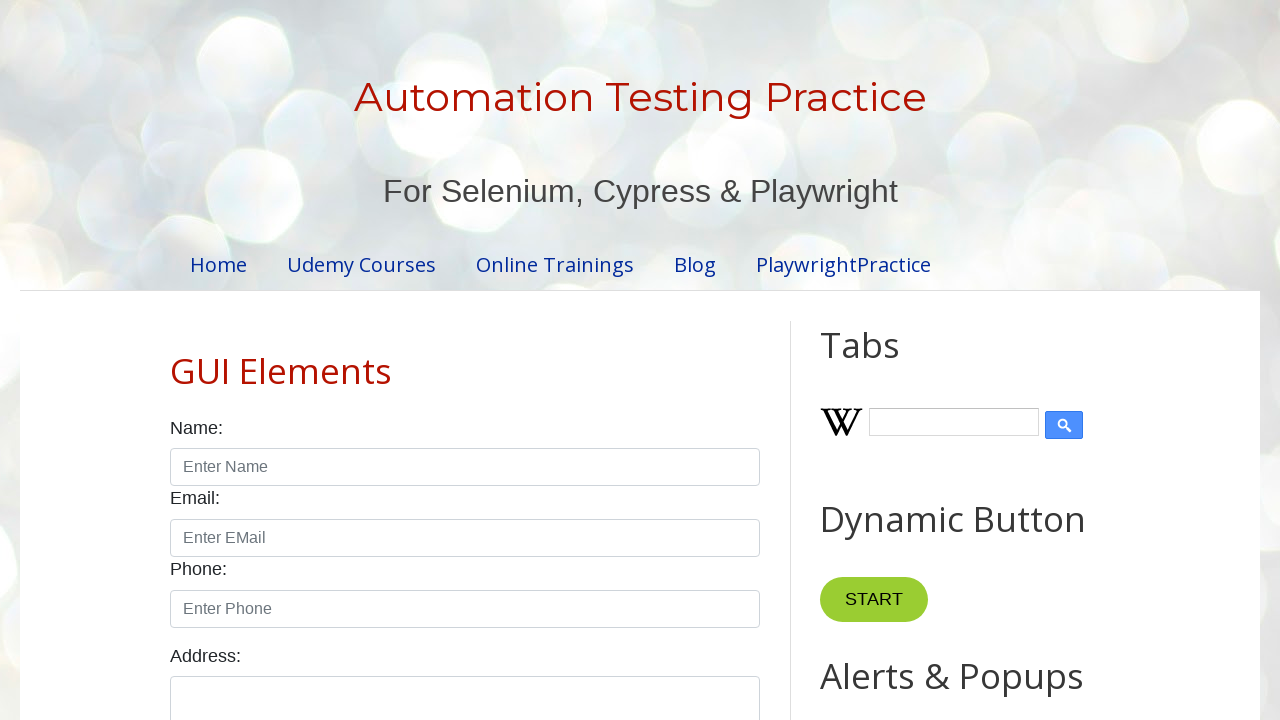

Located country dropdown element
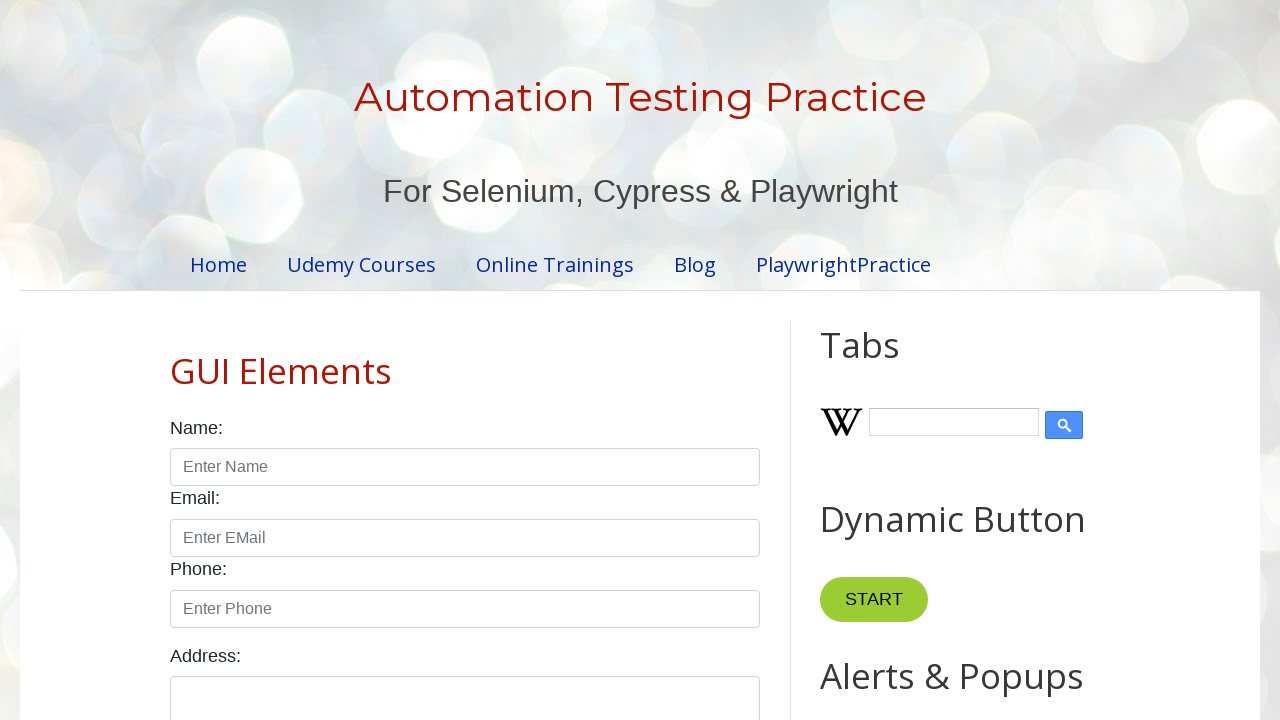

Selected dropdown option by index 2 (3rd option) on #country
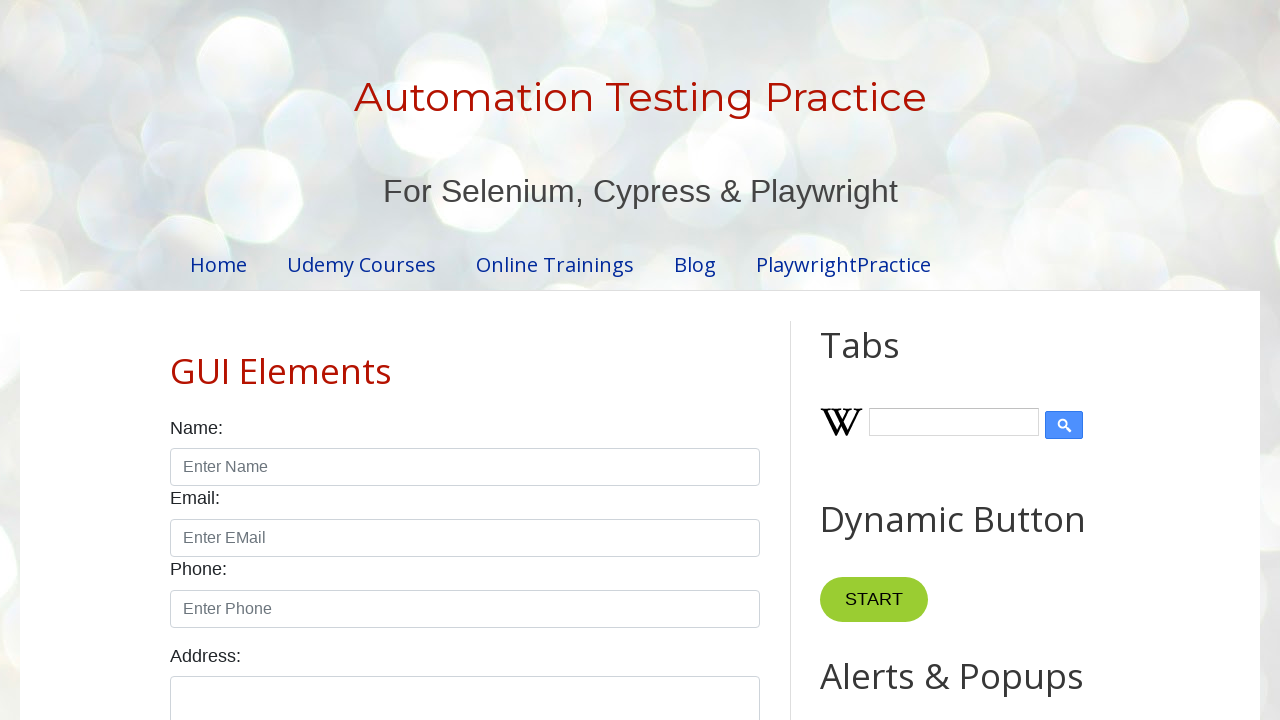

Selected dropdown option with value 'india' on #country
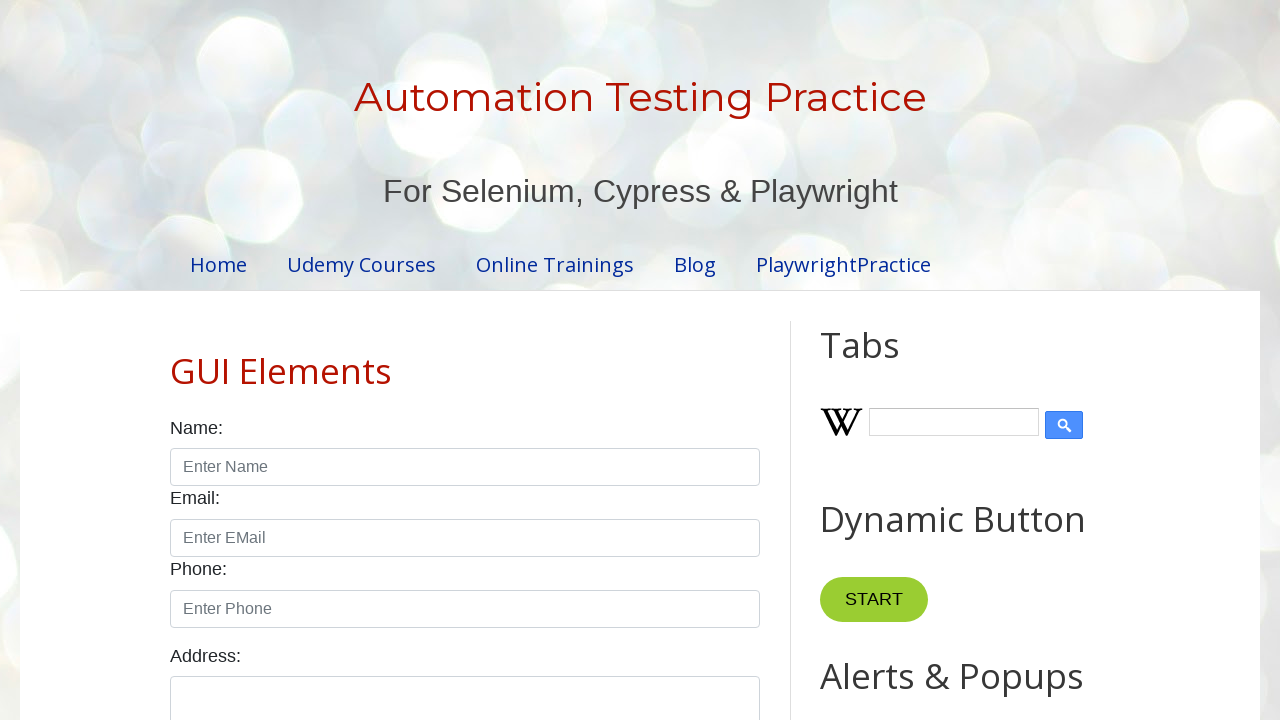

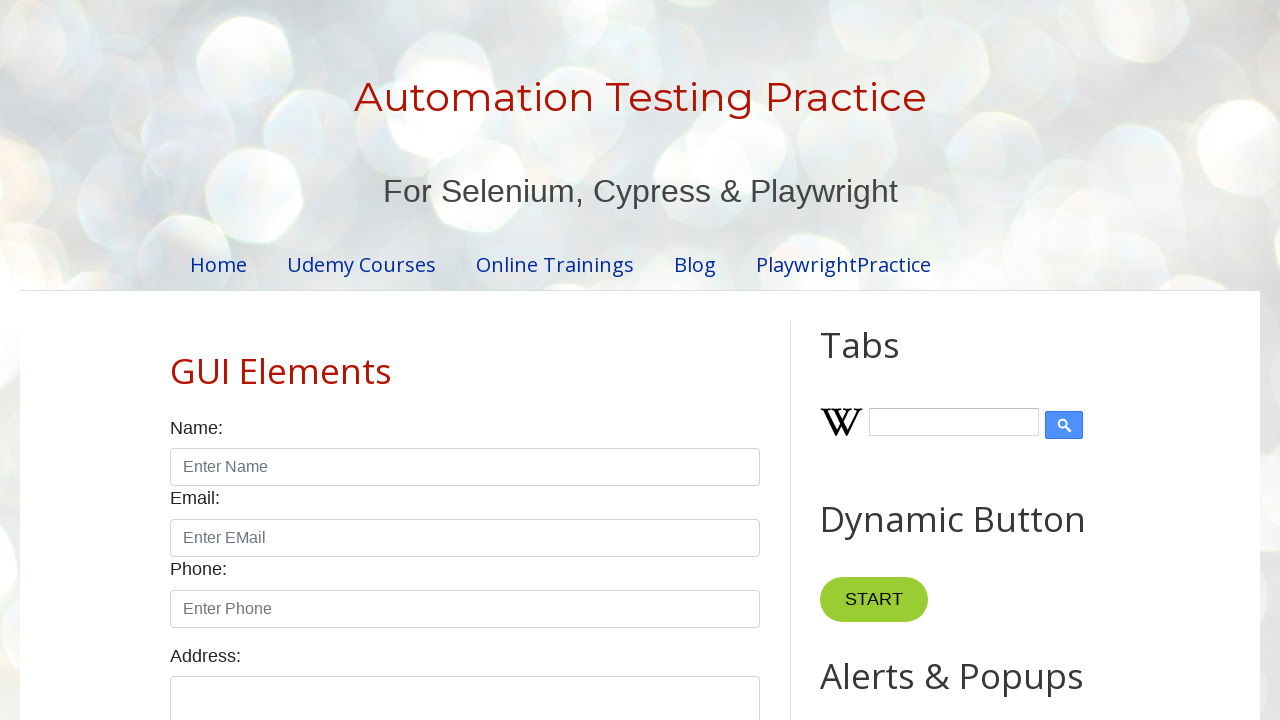